Tests jQuery UI slider functionality by switching to an iframe and dragging the slider handle horizontally to change its value.

Starting URL: https://jqueryui.com/slider/

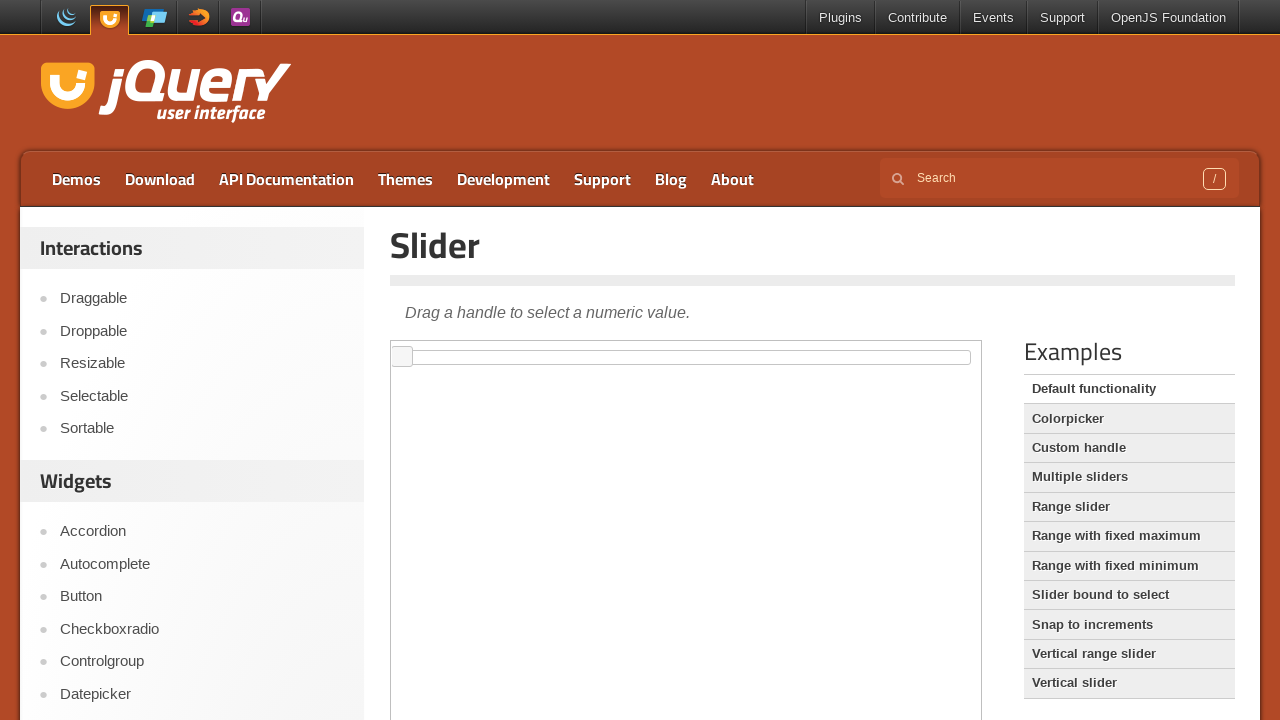

Located the demo iframe
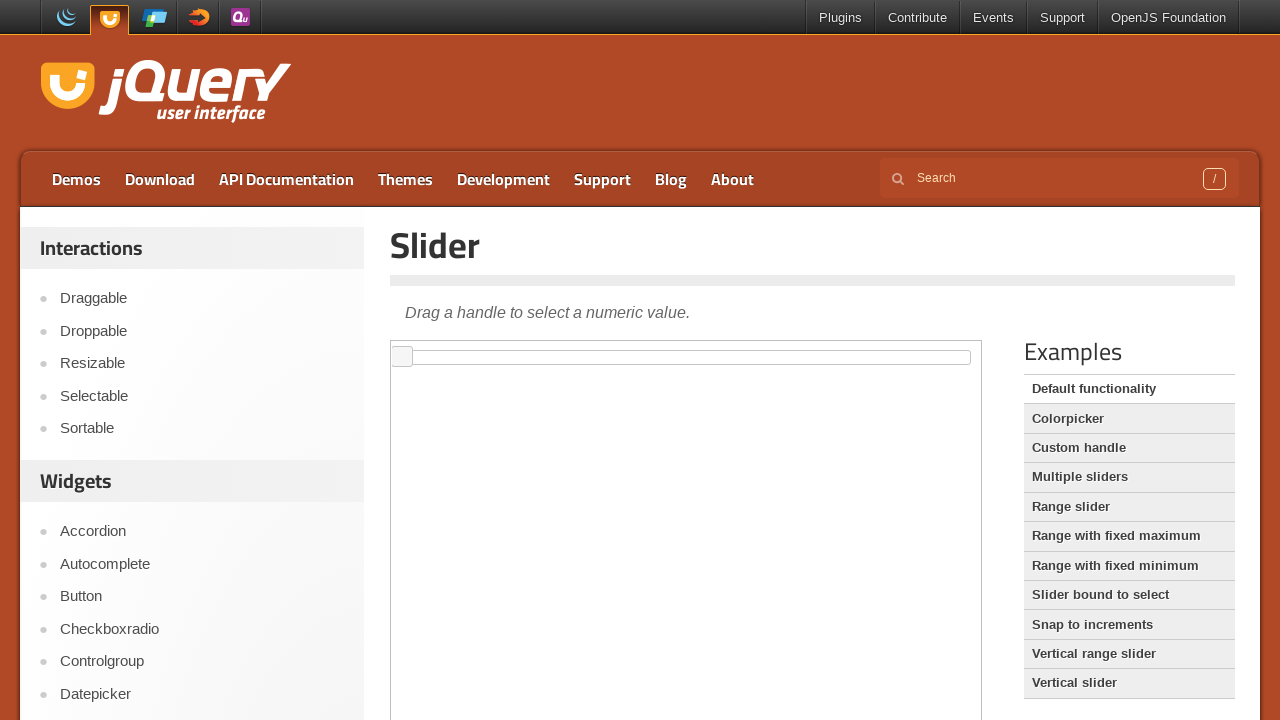

Located the slider handle element
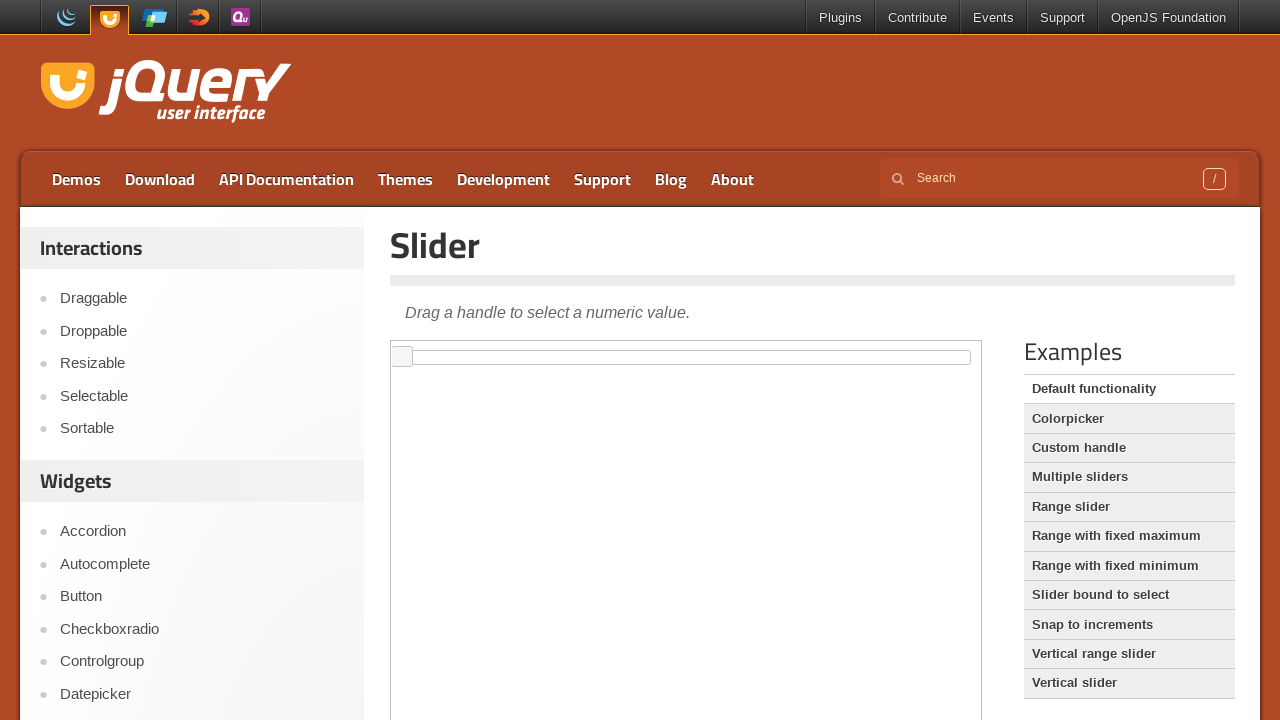

Slider handle became visible
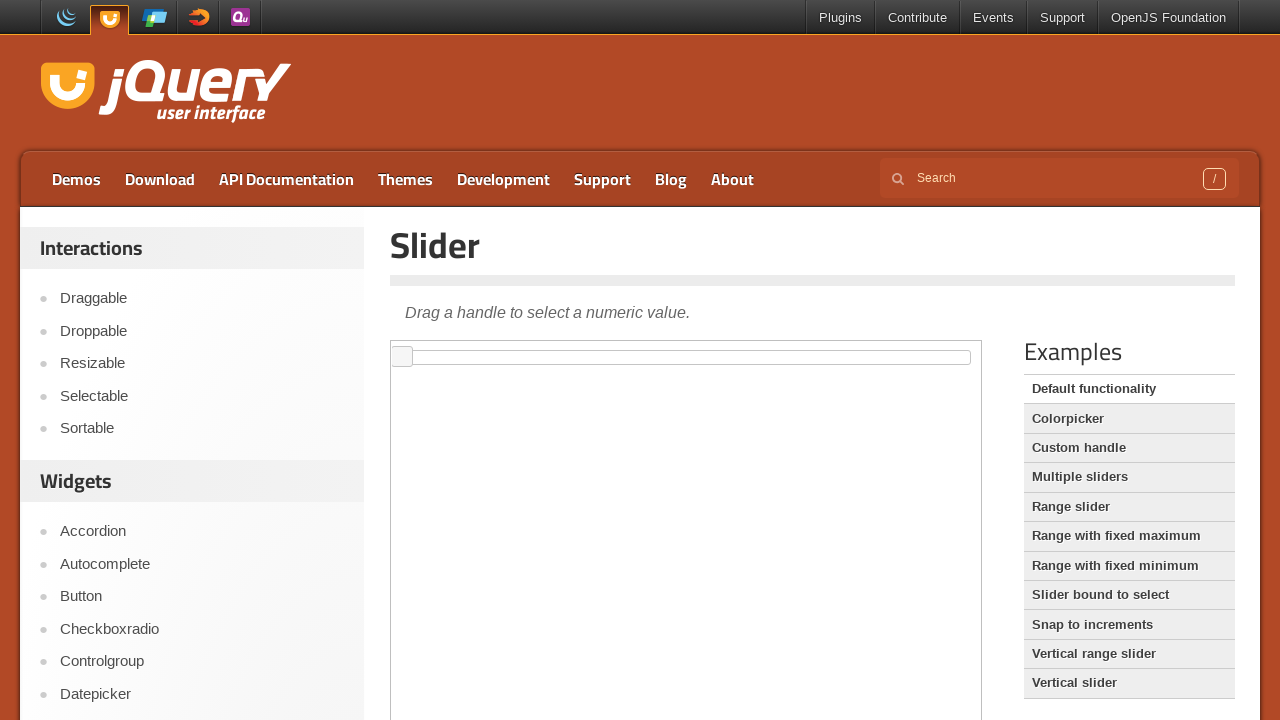

Retrieved slider handle bounding box coordinates
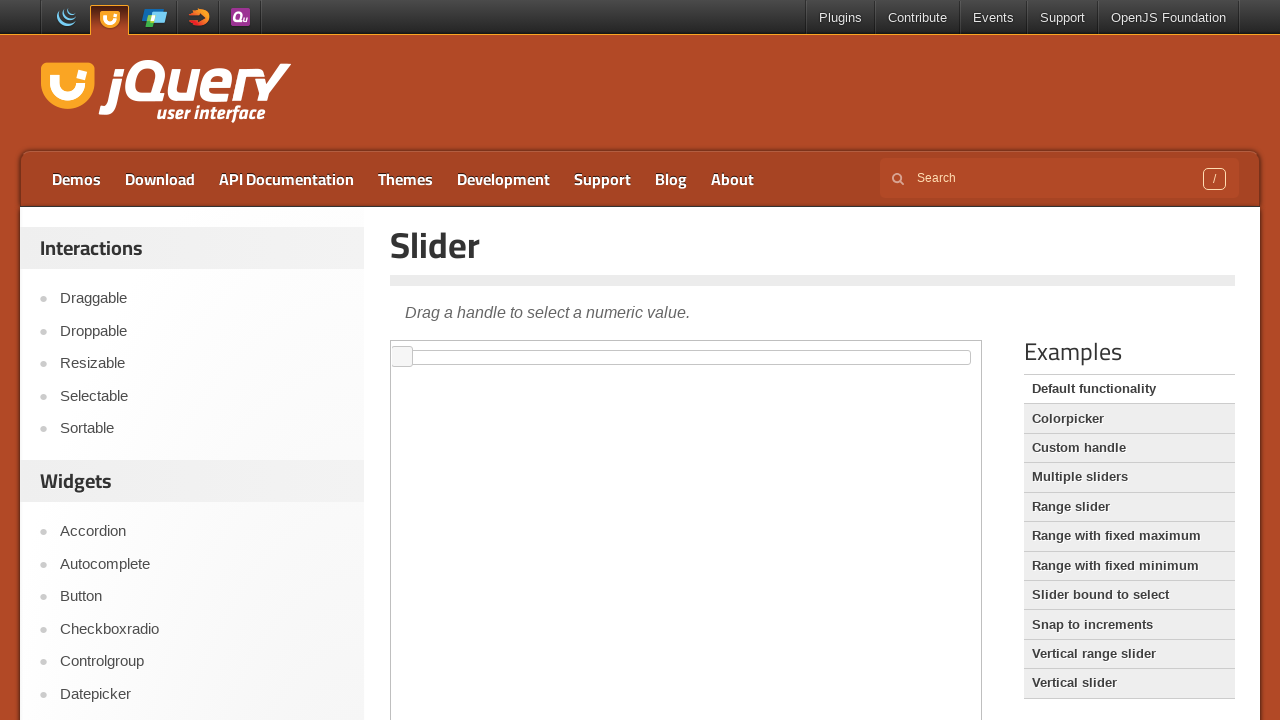

Moved mouse to center of slider handle at (402, 357)
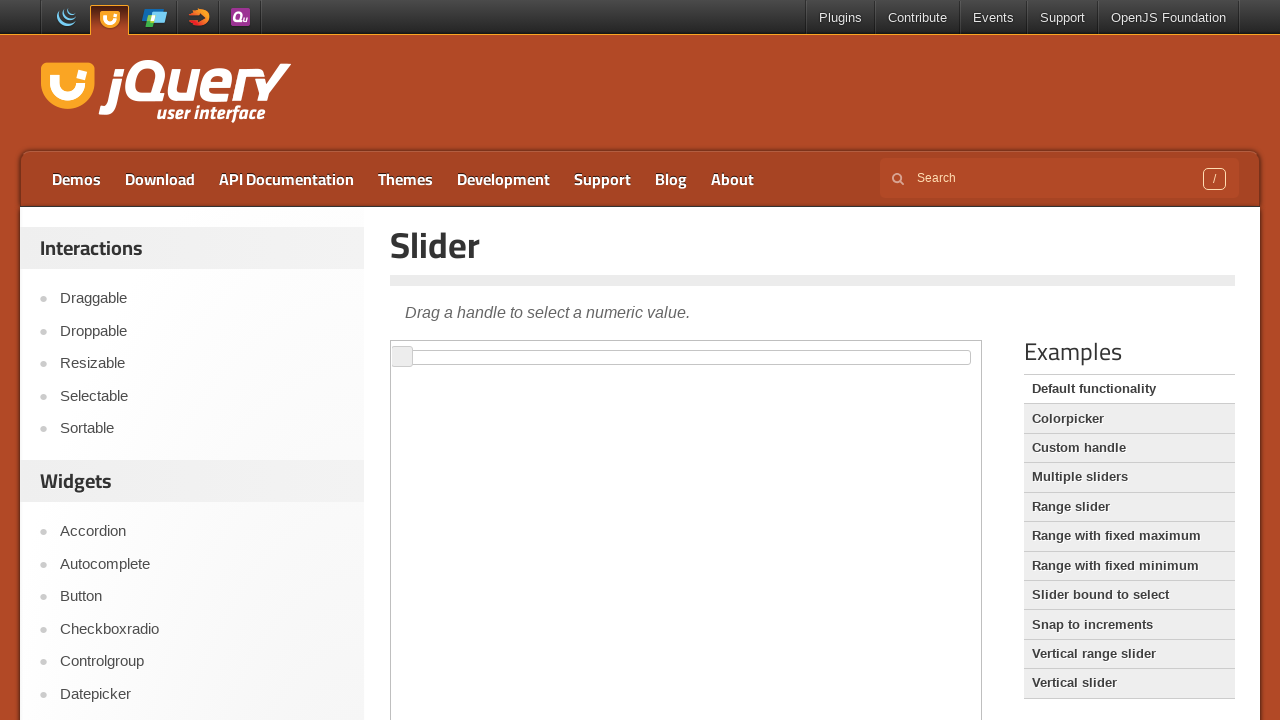

Pressed mouse button down on slider handle at (402, 357)
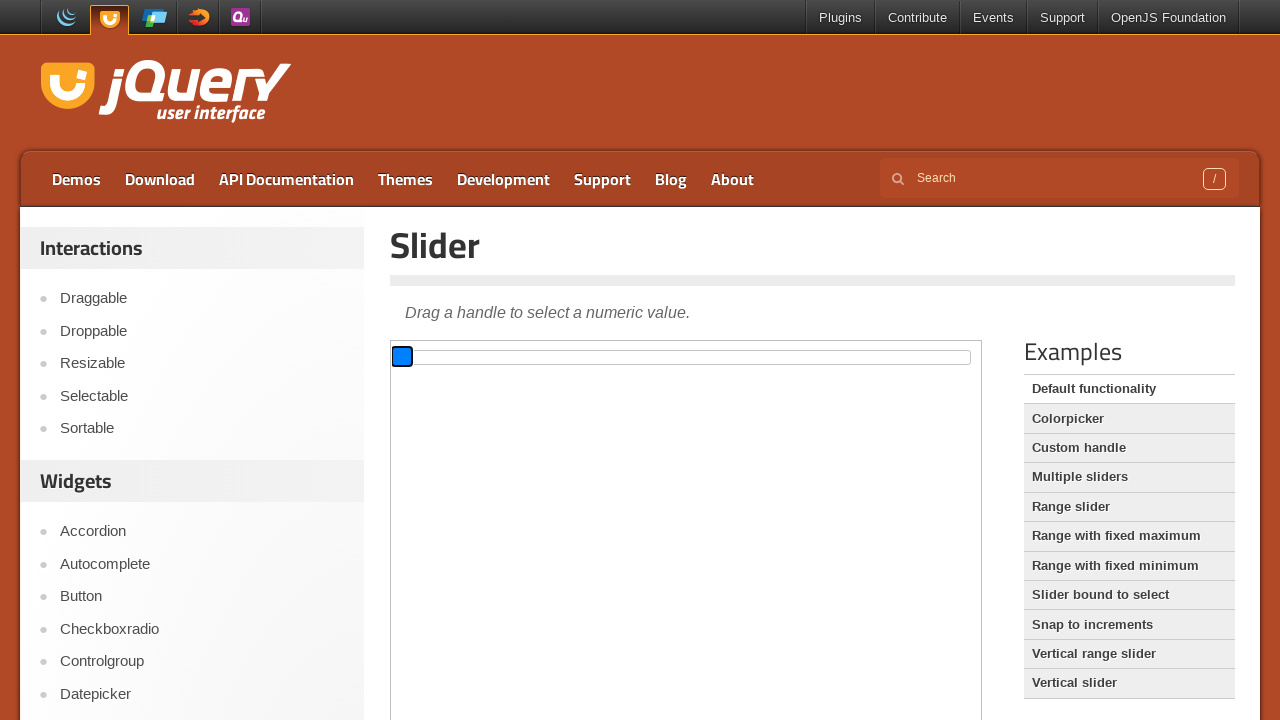

Dragged slider handle 220 pixels to the right at (622, 357)
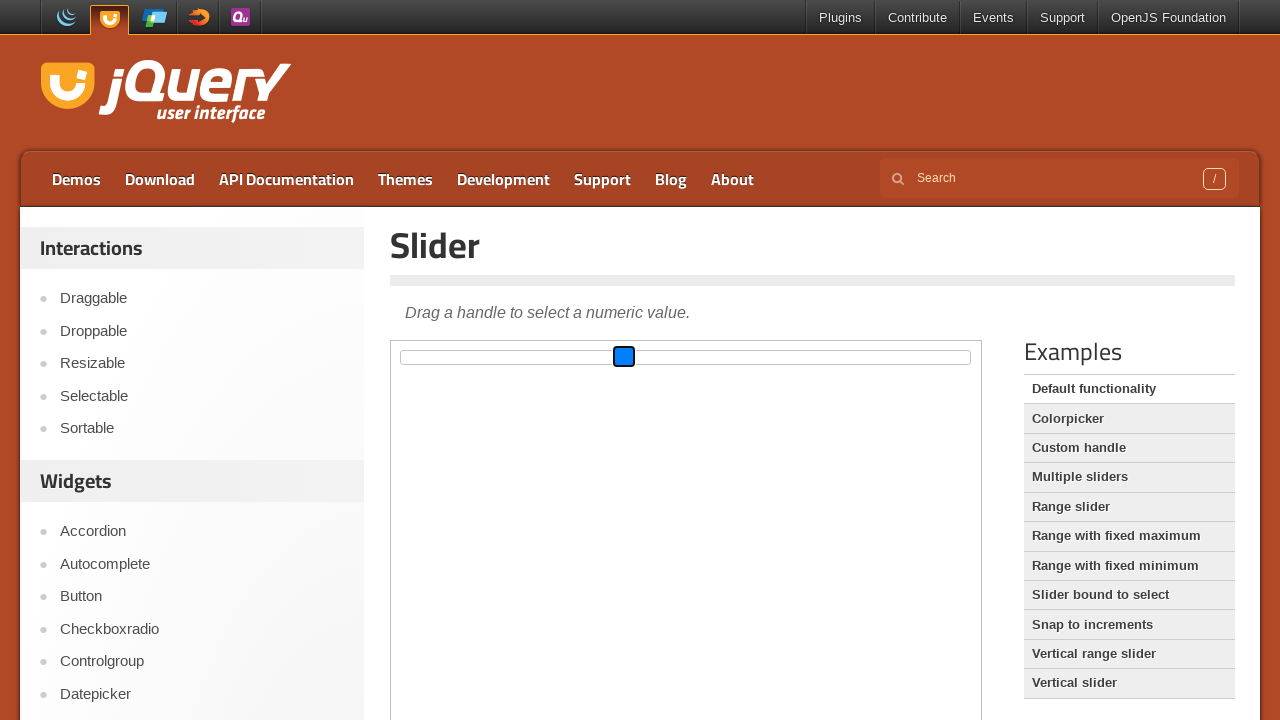

Released mouse button to complete slider drag at (622, 357)
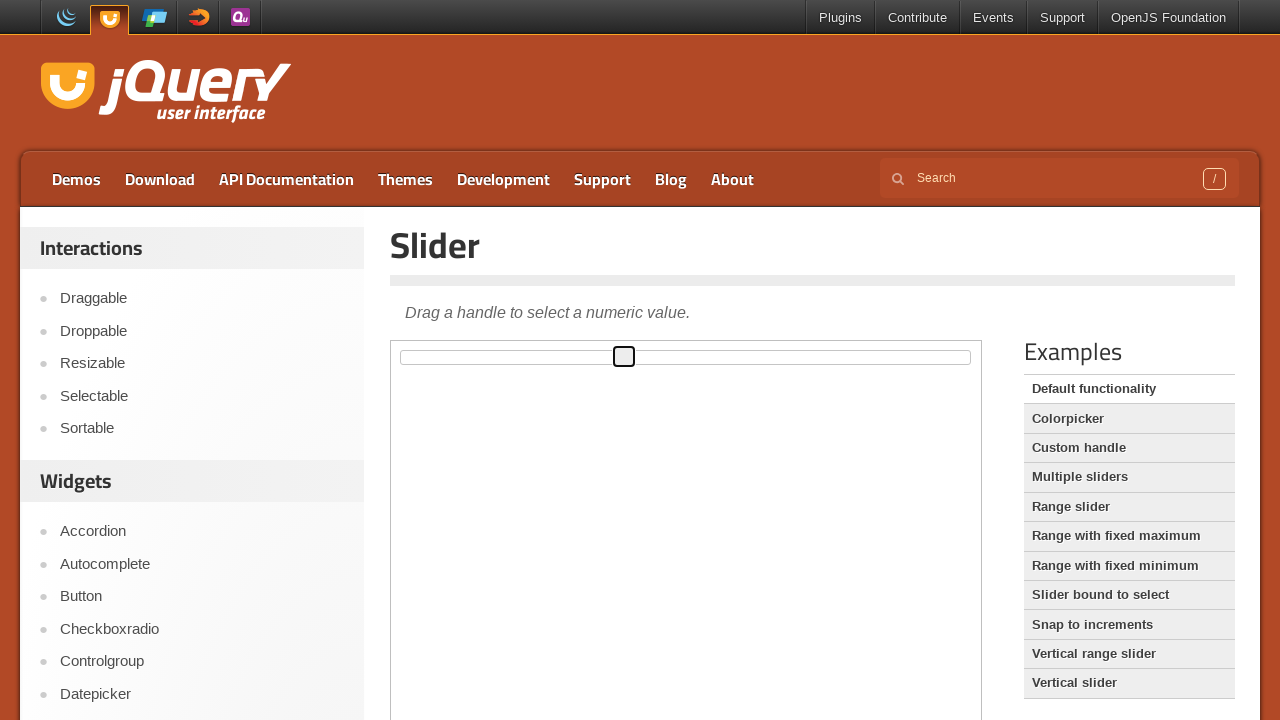

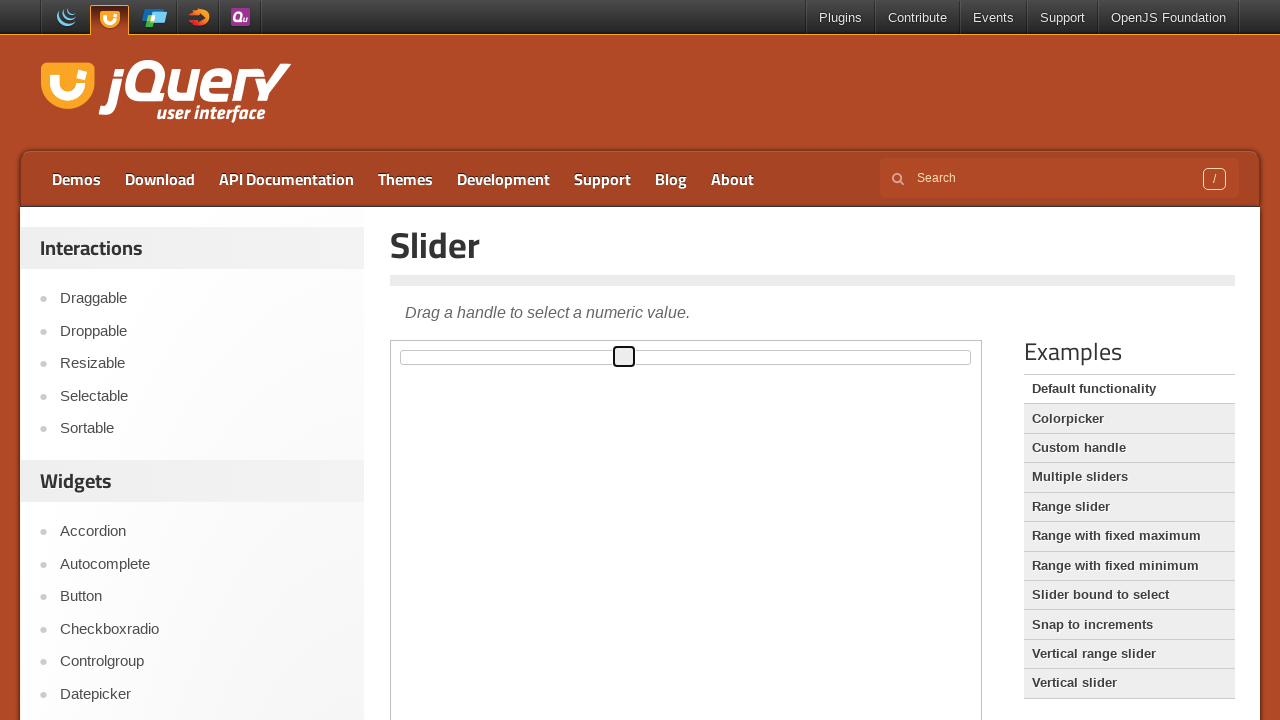